Tests clearing the complete state of all items by checking and then unchecking the toggle all checkbox.

Starting URL: https://demo.playwright.dev/todomvc

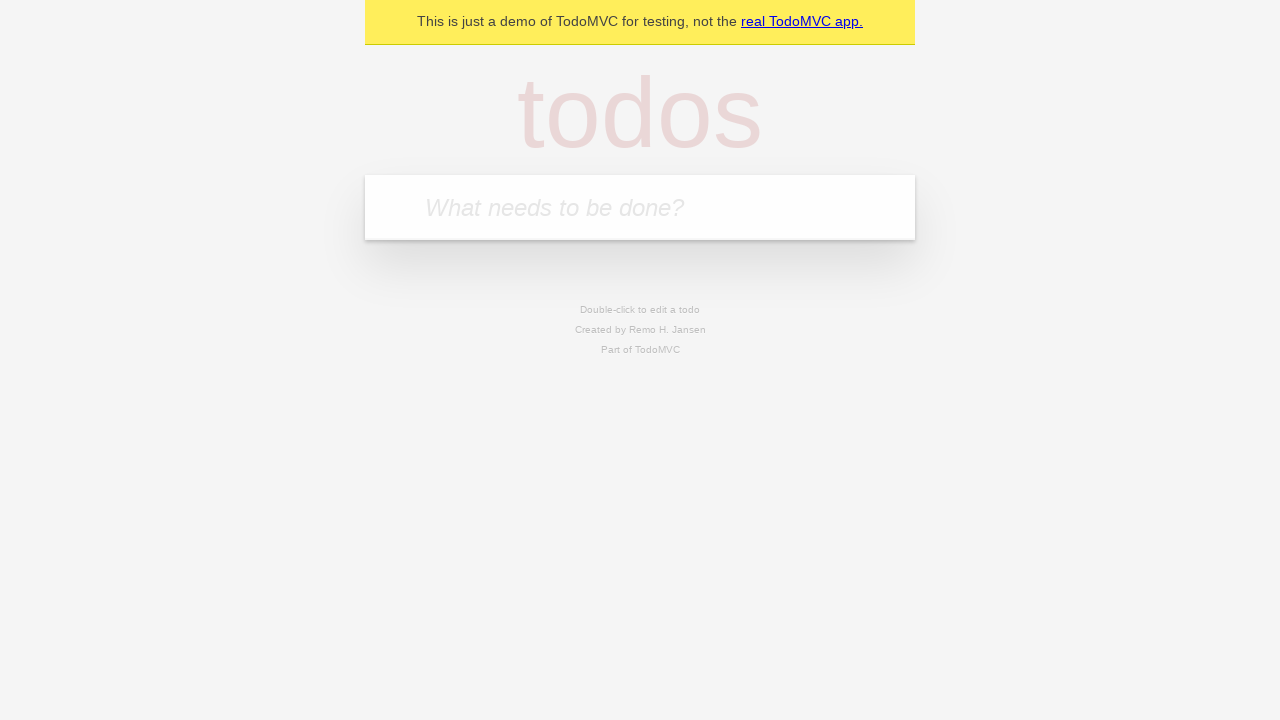

Filled input field with first todo: 'buy some cheese' on internal:attr=[placeholder="What needs to be done?"i]
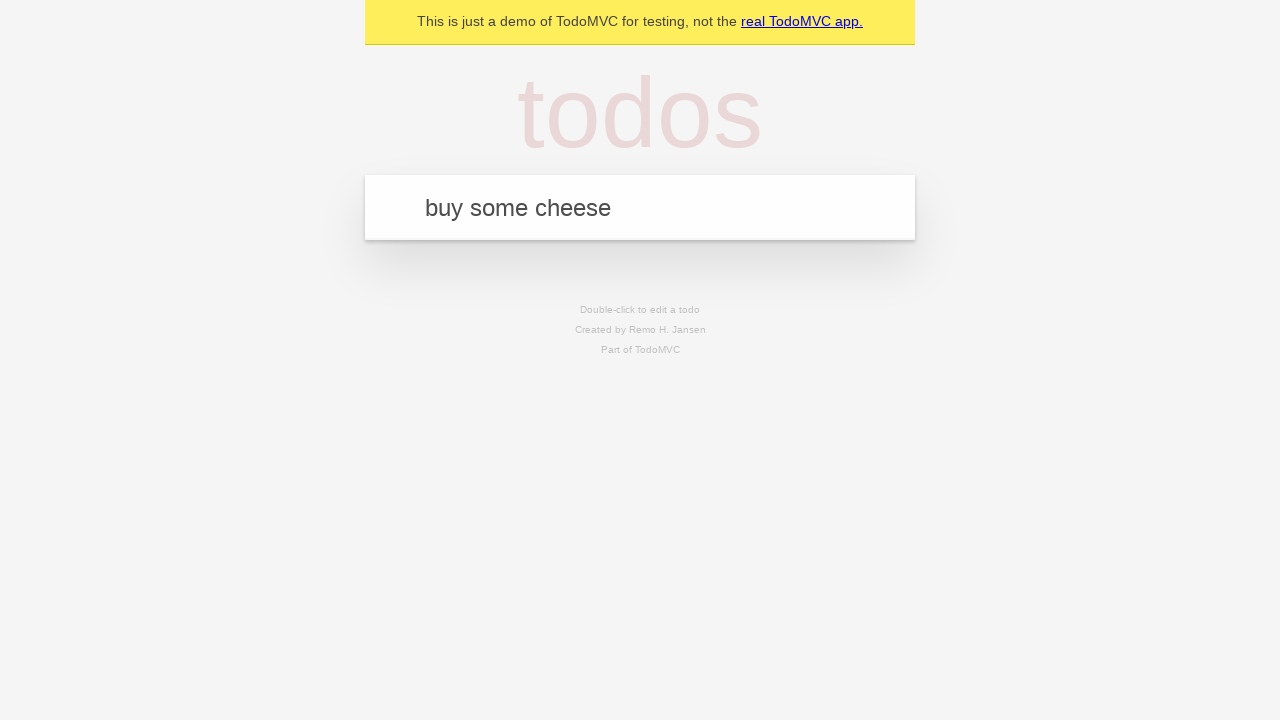

Pressed Enter to add first todo on internal:attr=[placeholder="What needs to be done?"i]
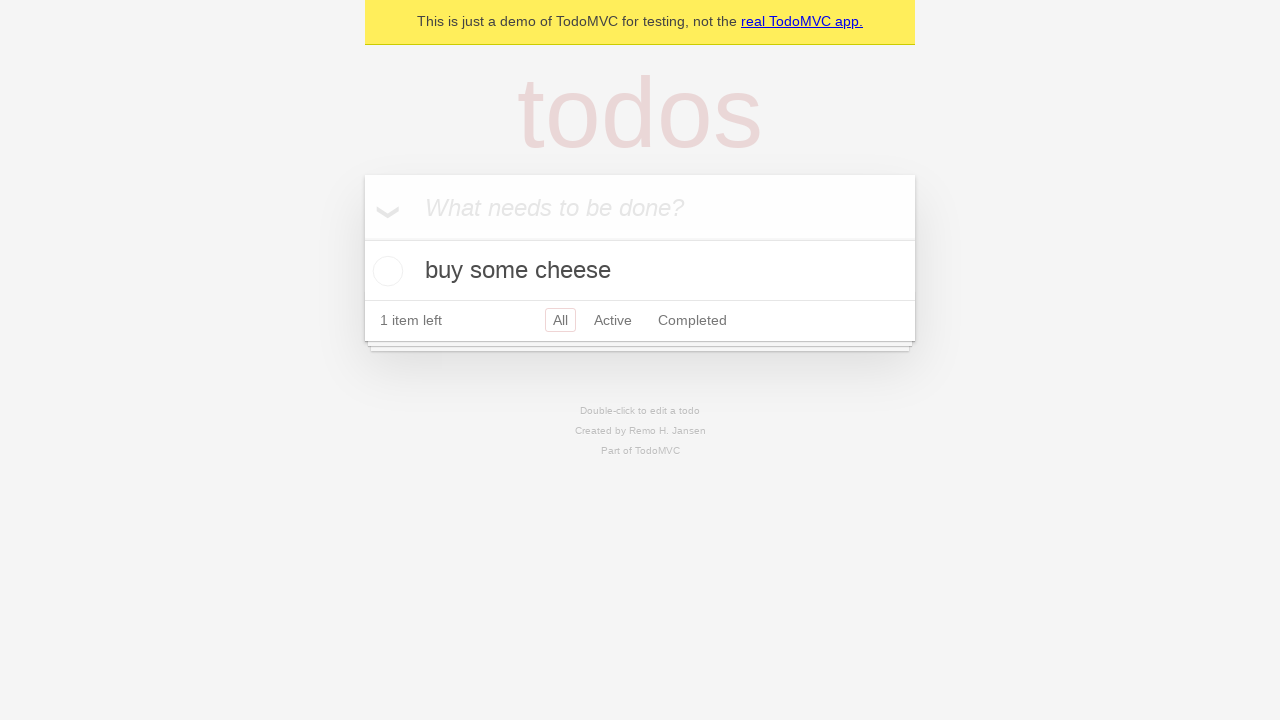

Filled input field with second todo: 'feed the cat' on internal:attr=[placeholder="What needs to be done?"i]
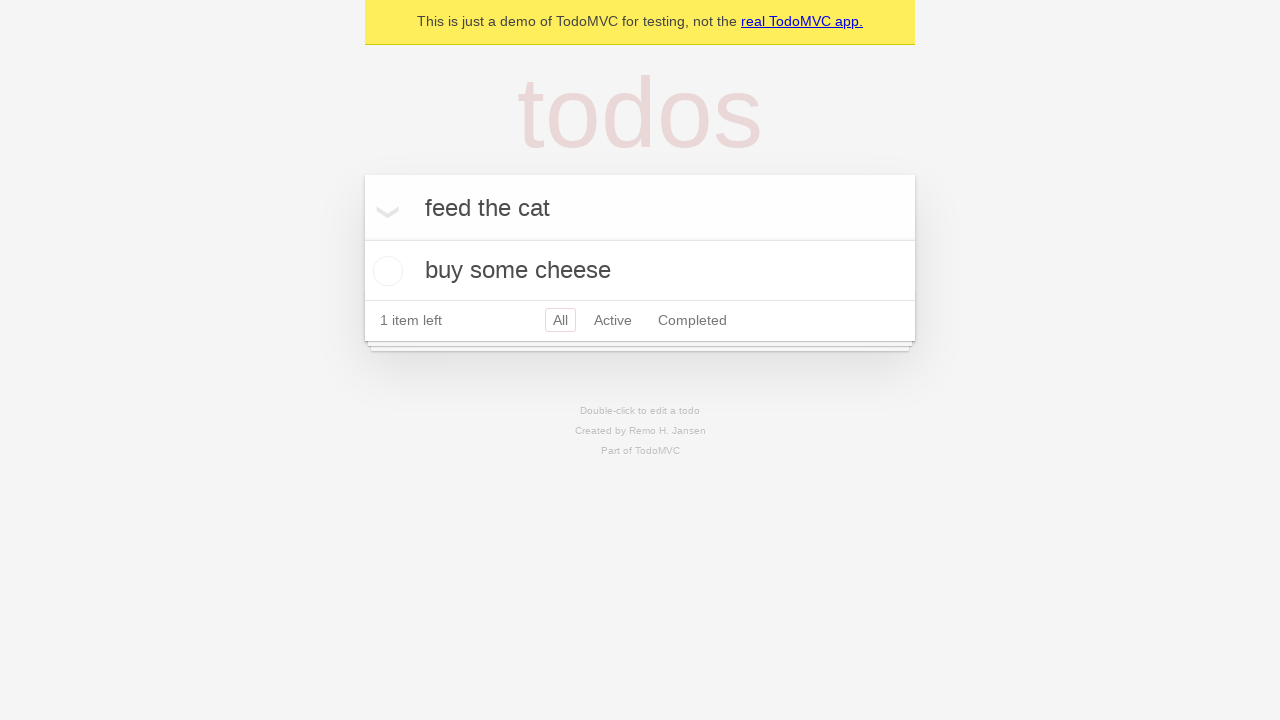

Pressed Enter to add second todo on internal:attr=[placeholder="What needs to be done?"i]
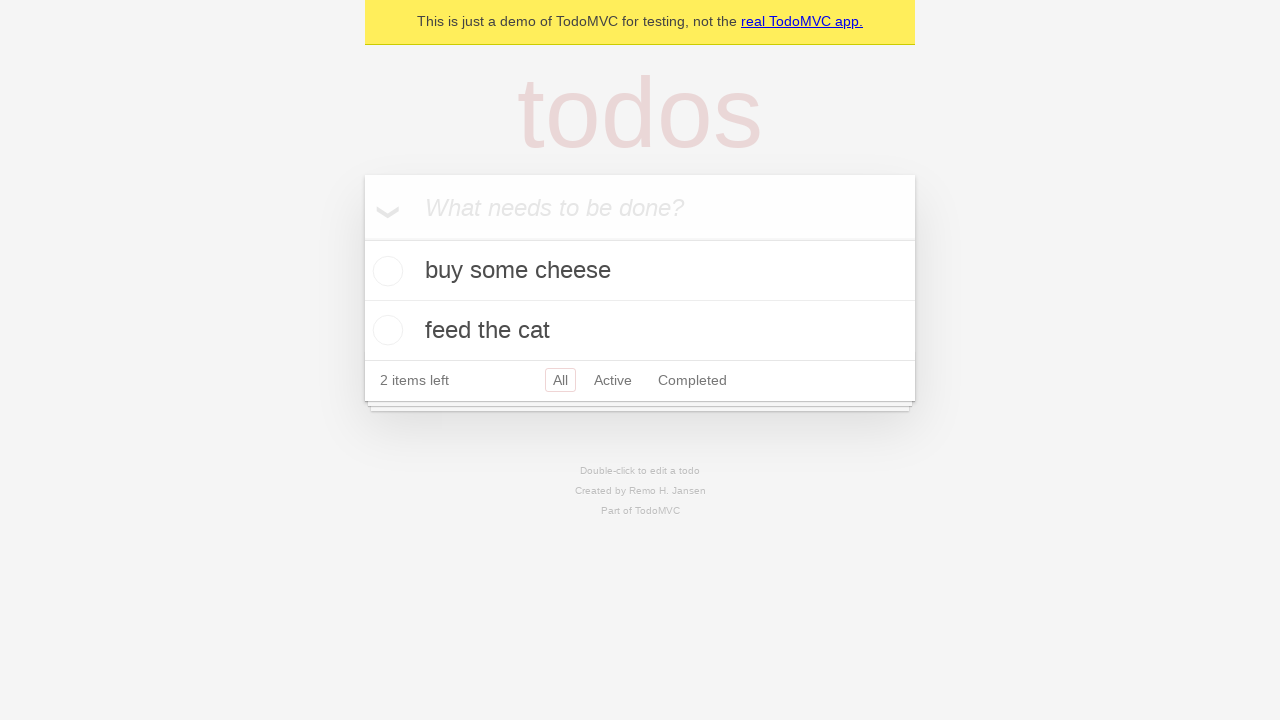

Filled input field with third todo: 'book a doctors appointment' on internal:attr=[placeholder="What needs to be done?"i]
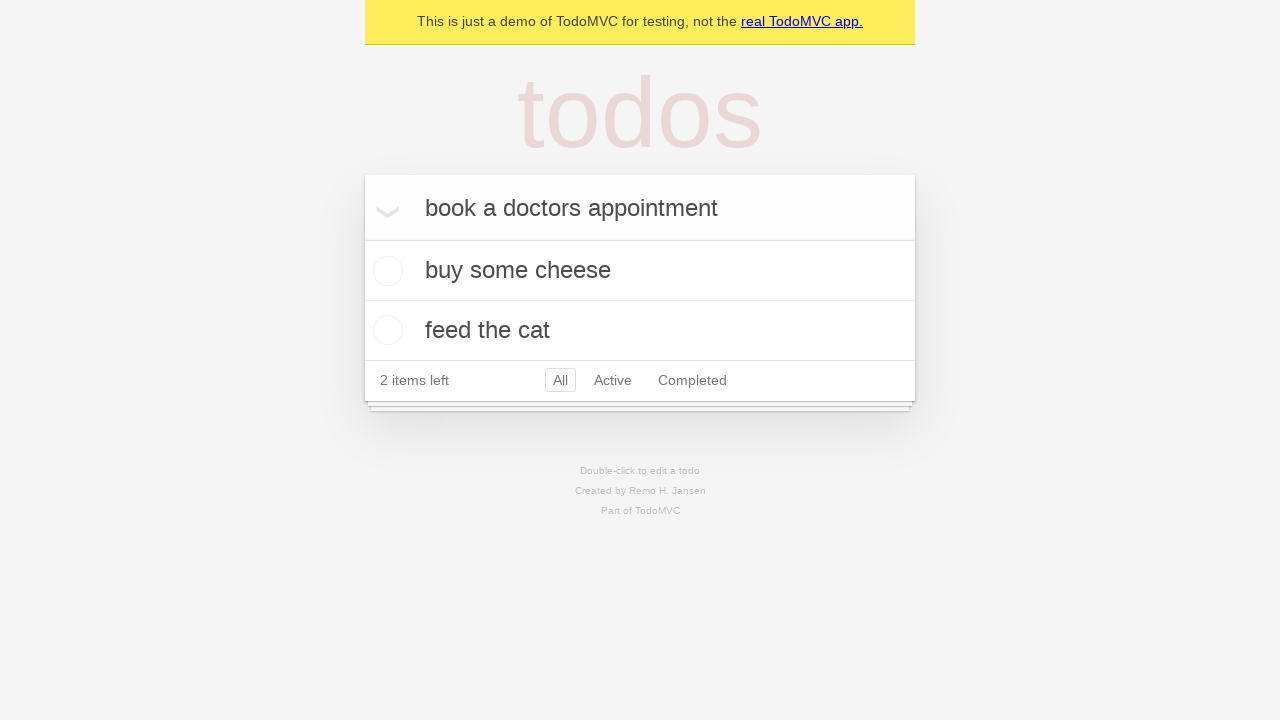

Pressed Enter to add third todo on internal:attr=[placeholder="What needs to be done?"i]
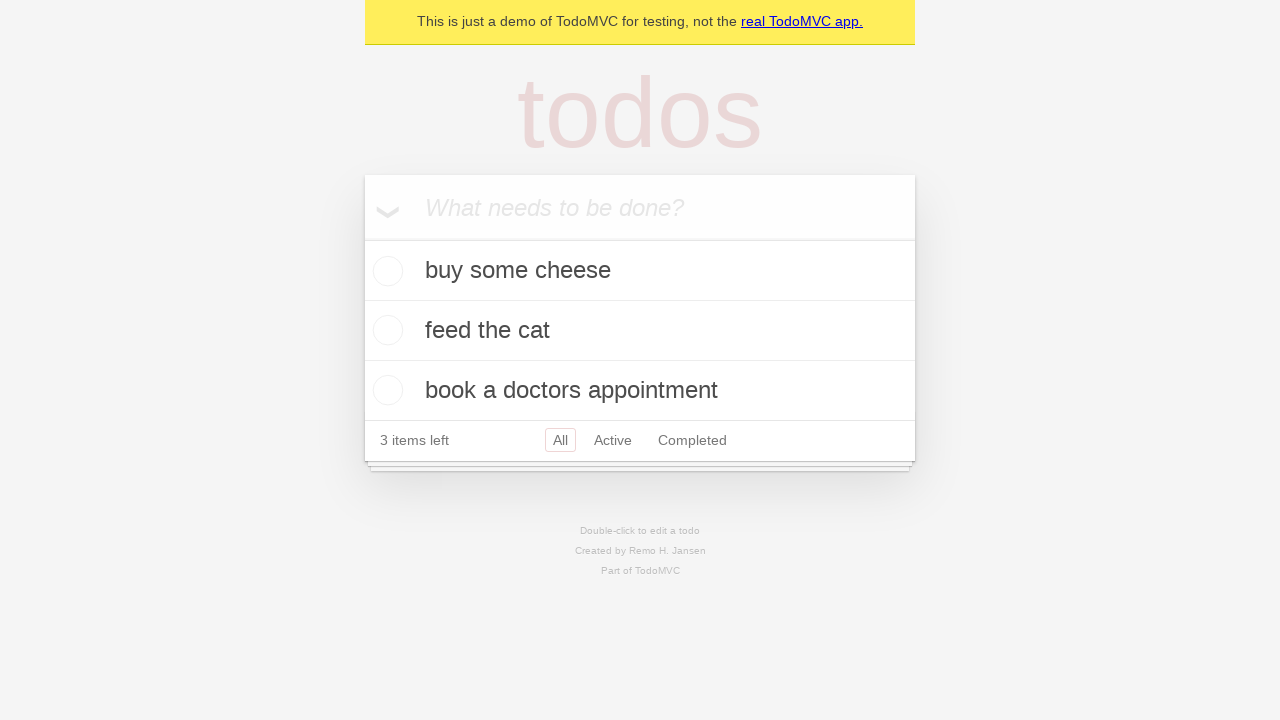

Checked the 'Mark all as complete' toggle to mark all todos as complete at (362, 238) on internal:label="Mark all as complete"i
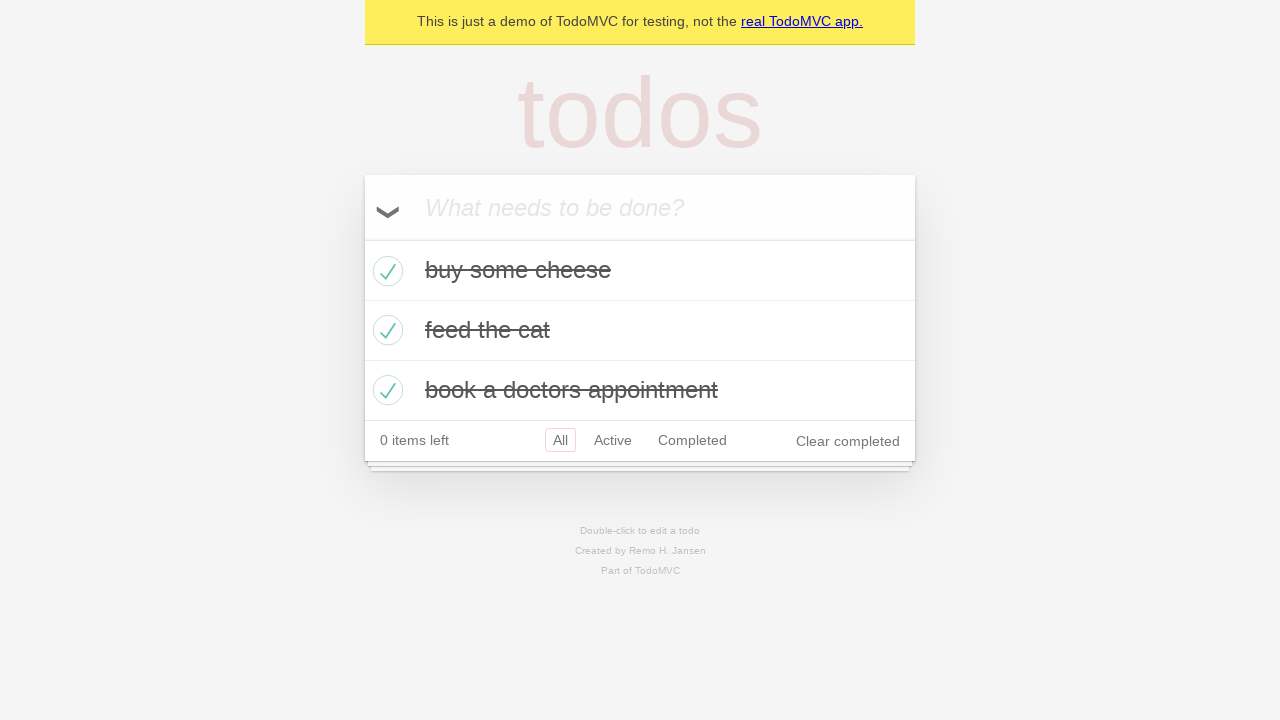

Unchecked the 'Mark all as complete' toggle to clear the complete state of all todos at (362, 238) on internal:label="Mark all as complete"i
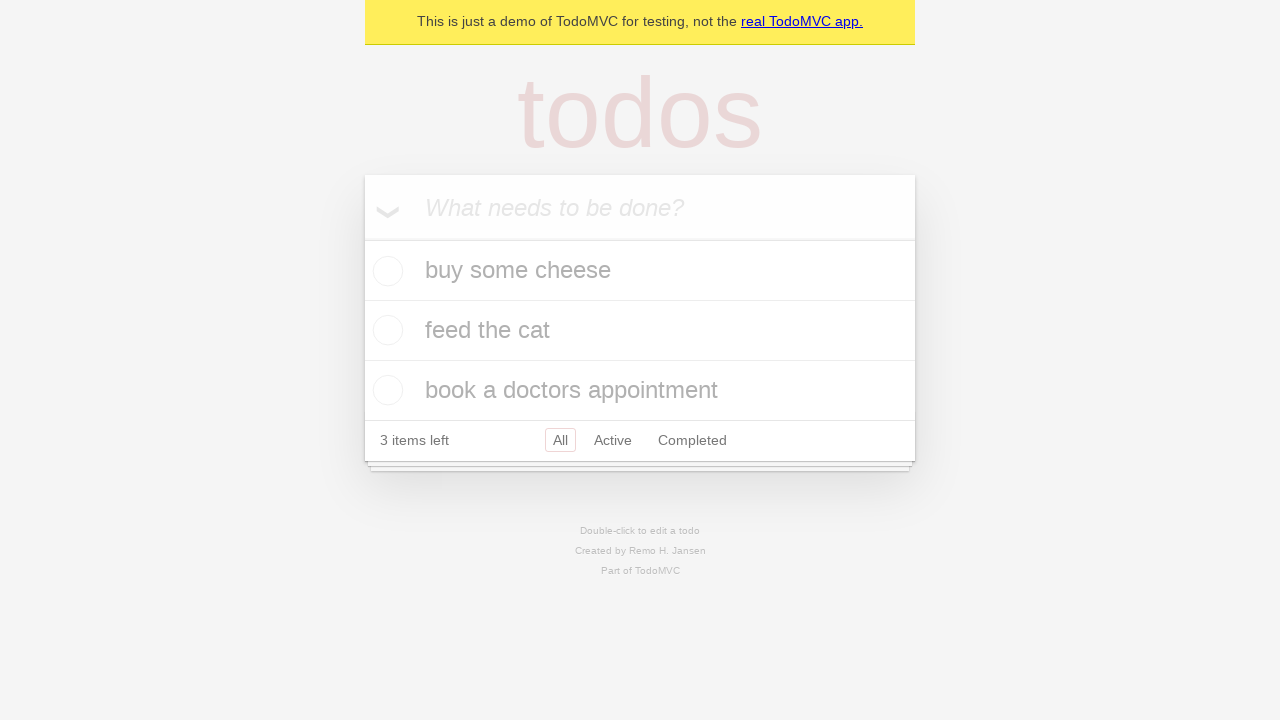

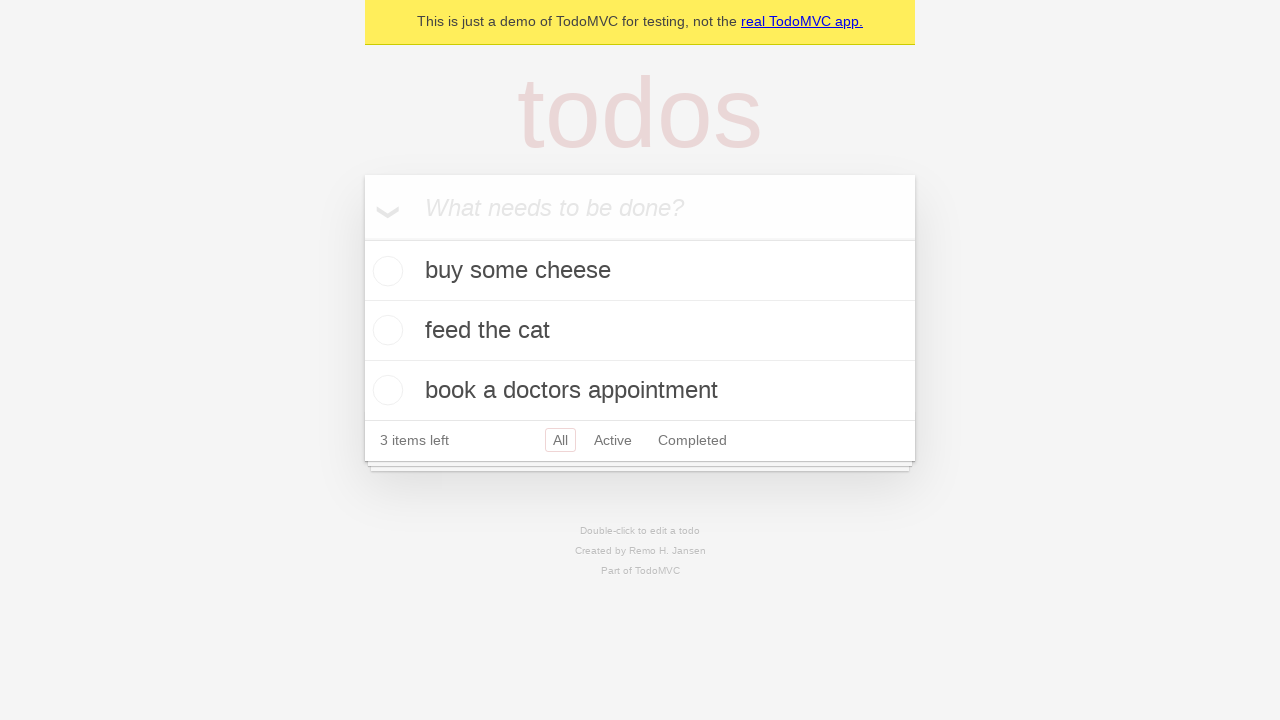